Opens the Ola Cabs website homepage and maximizes the browser window

Starting URL: https://www.olacabs.com/

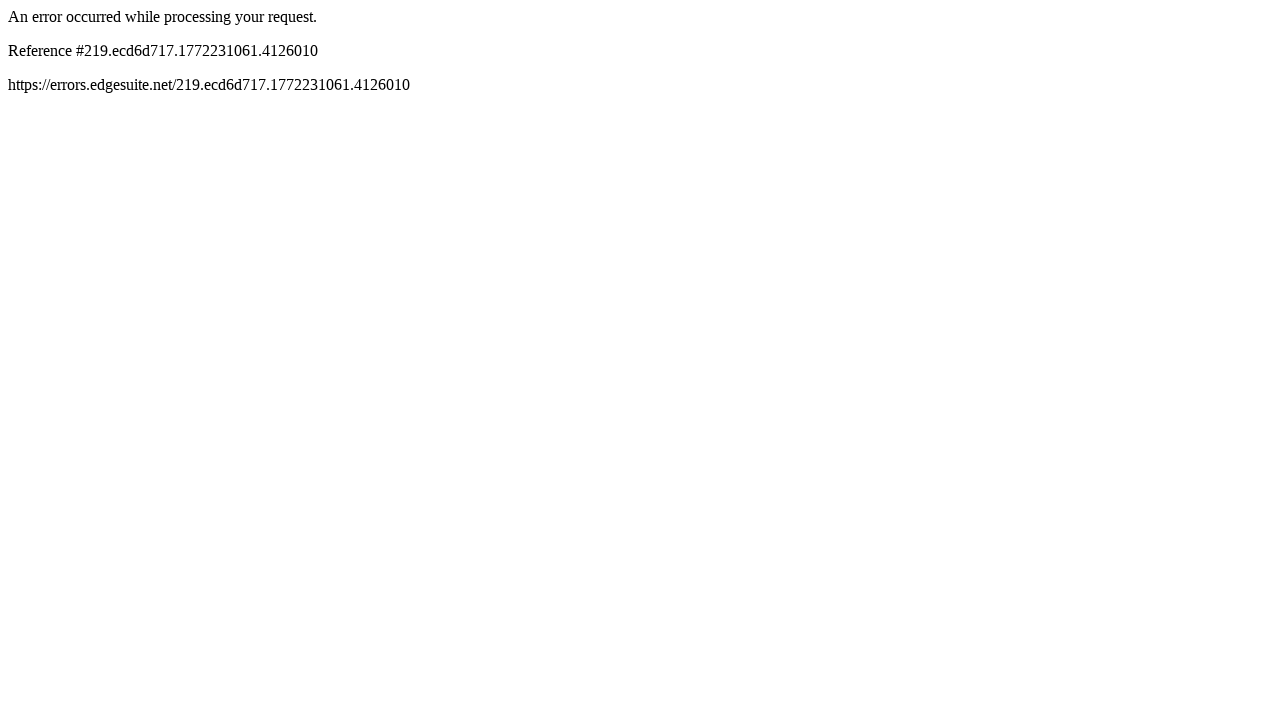

Set viewport size to 1920x1080 to maximize browser window
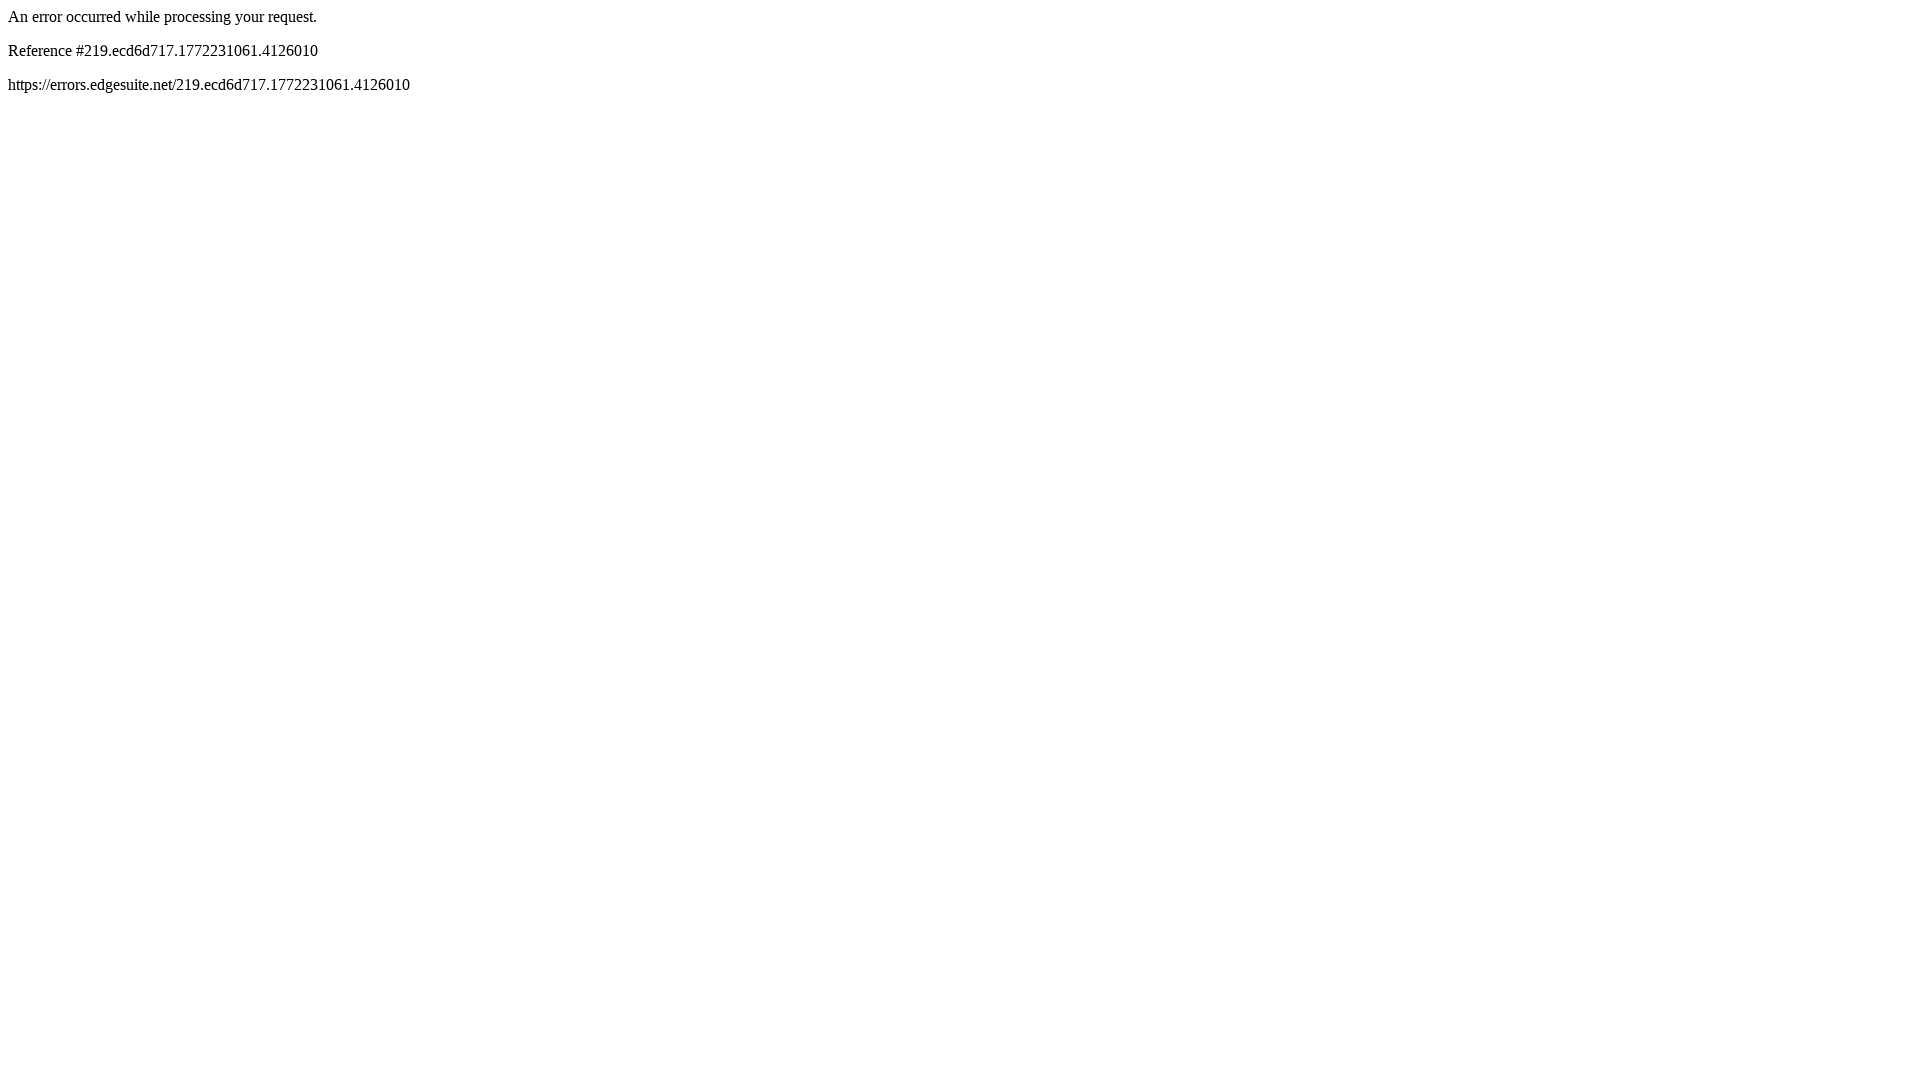

Waited for page to fully load (networkidle state)
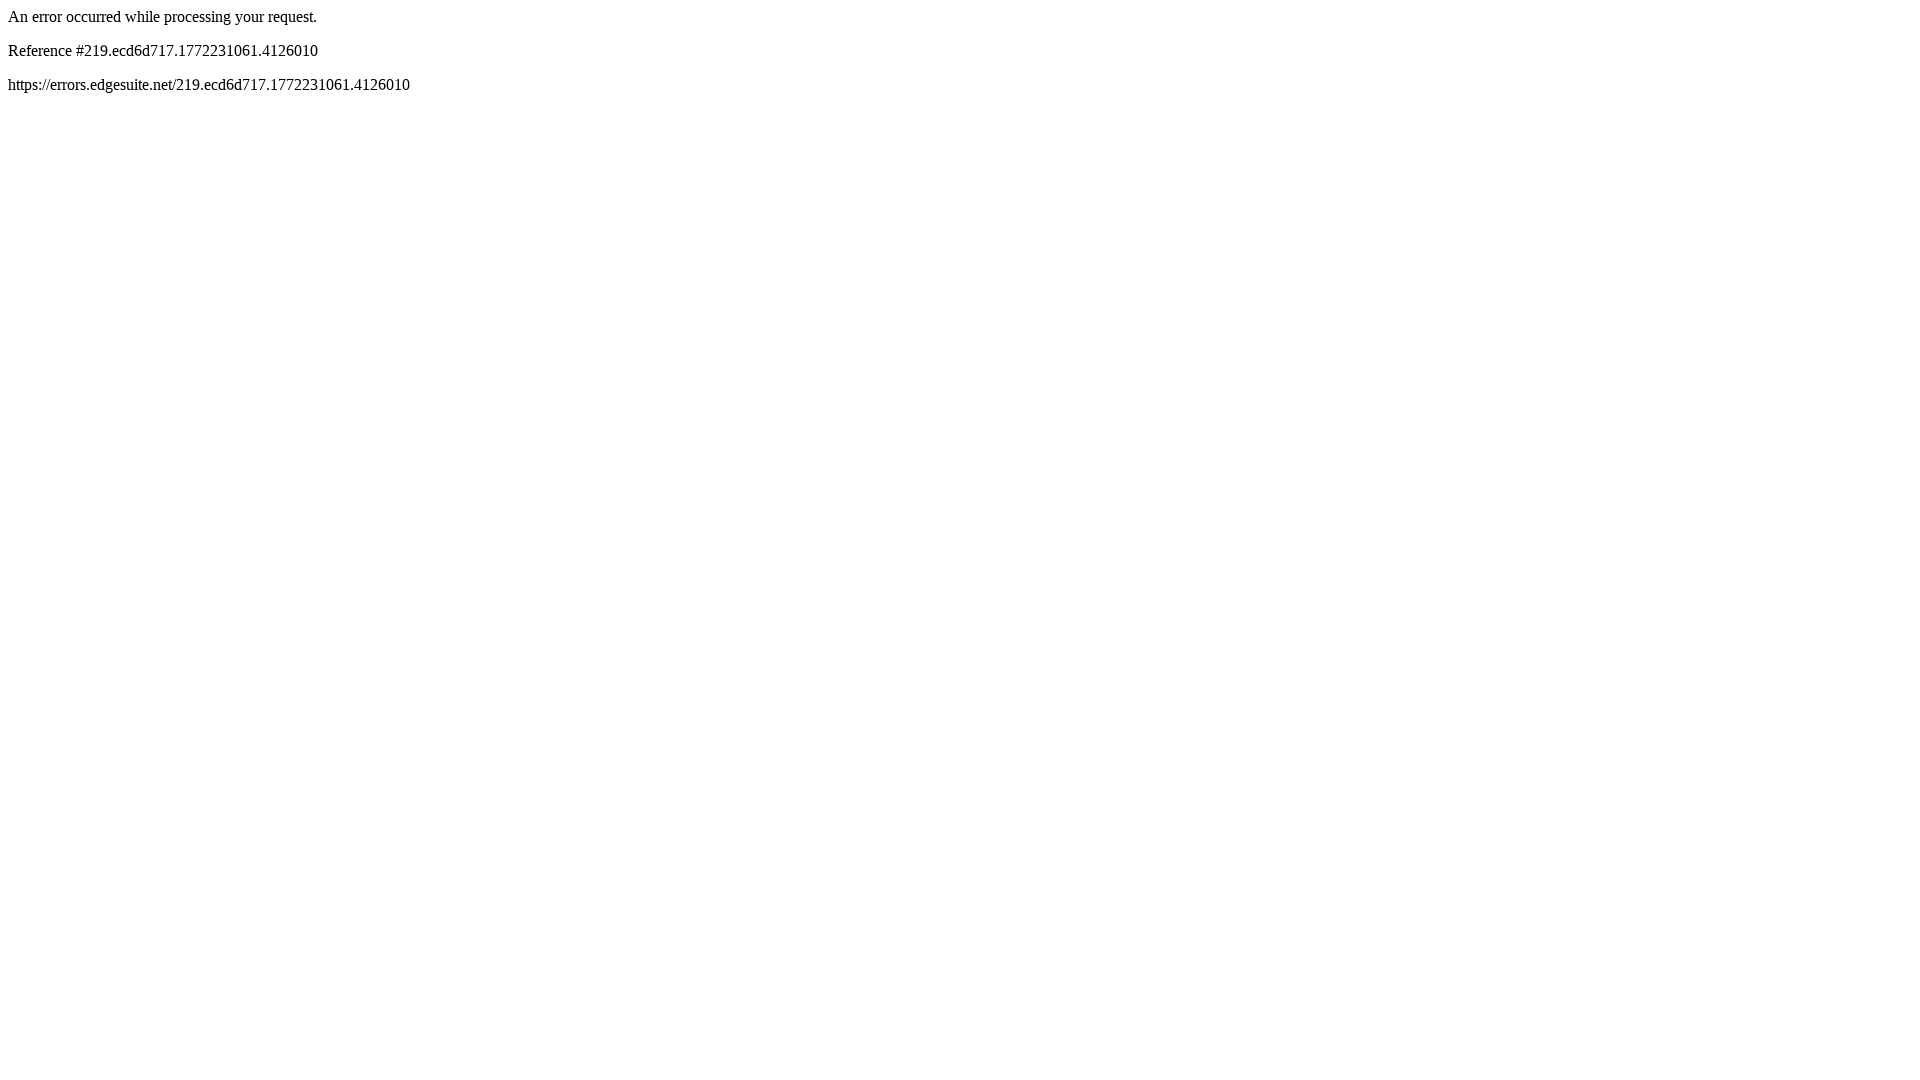

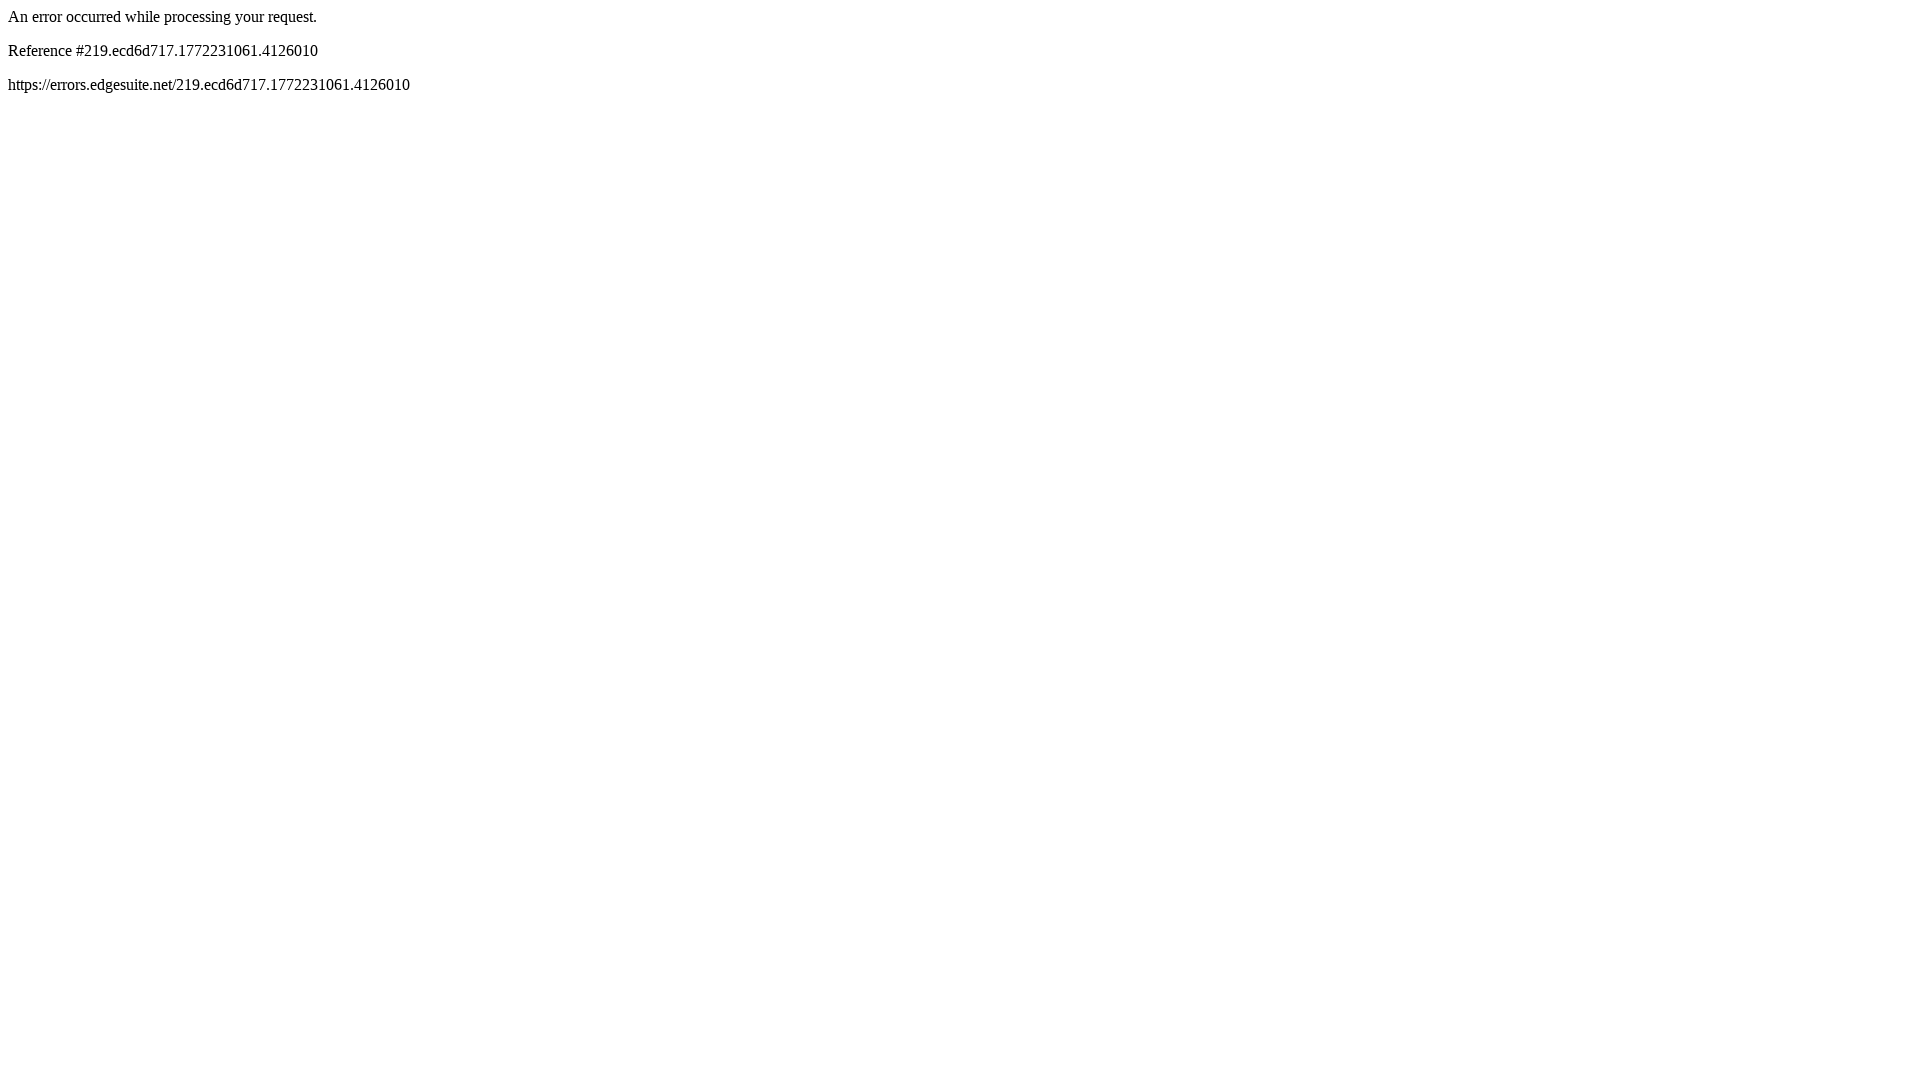